Tests the train ticket search functionality on China's 12306 railway booking website by filling in departure station (Nanjing South), destination station (Hangzhou East), selecting a date option, and clicking the search button.

Starting URL: https://kyfw.12306.cn/otn/leftTicket/init

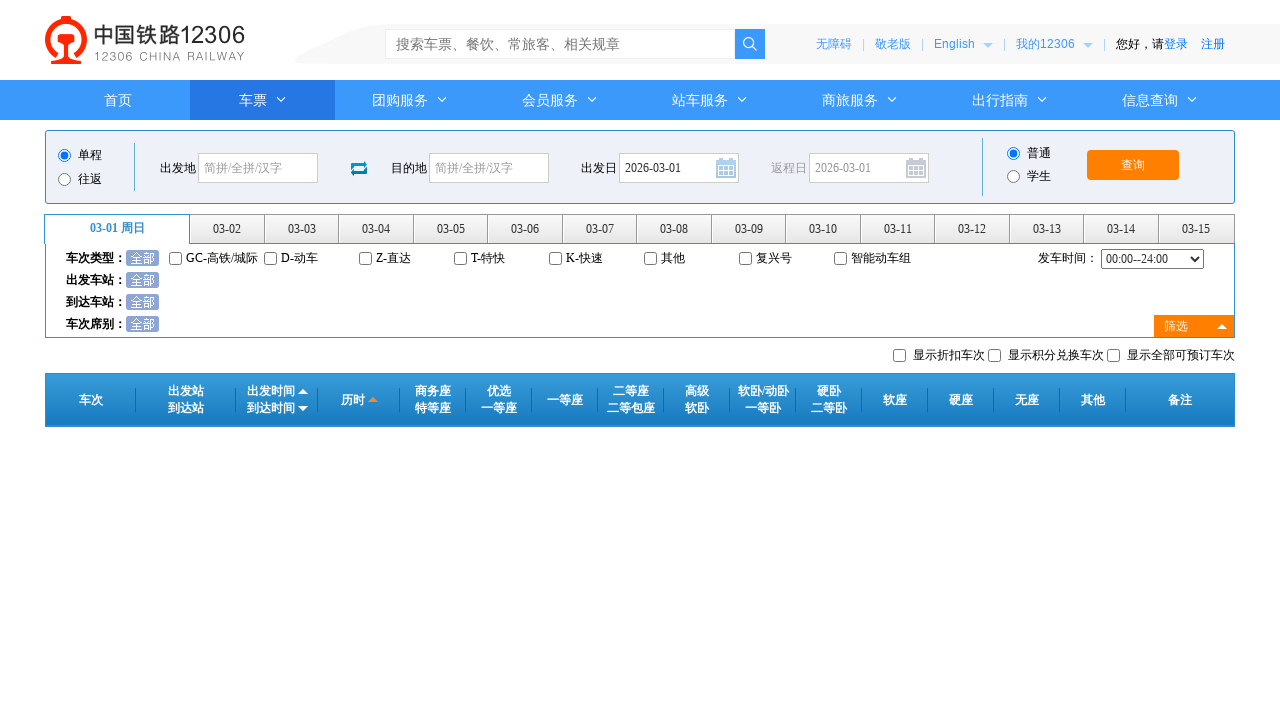

Clicked on departure station field at (258, 168) on #fromStationText
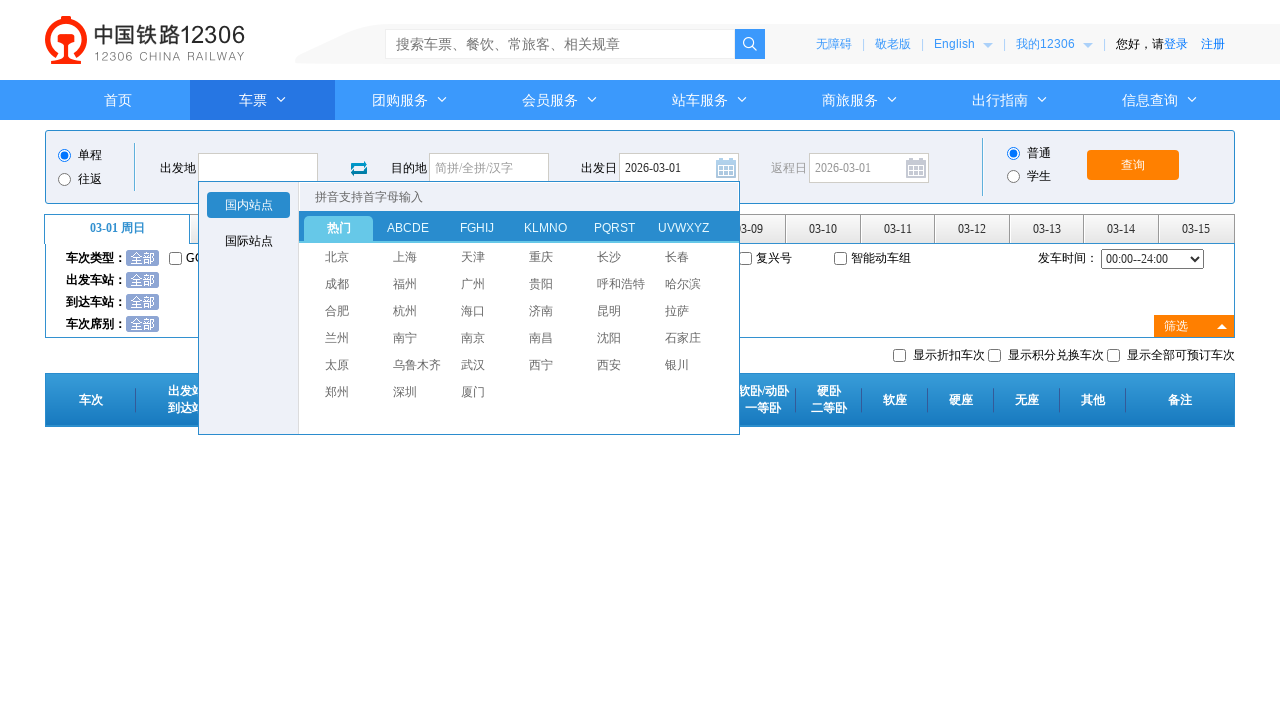

Filled departure station field with 'Nanjing South' on #fromStationText
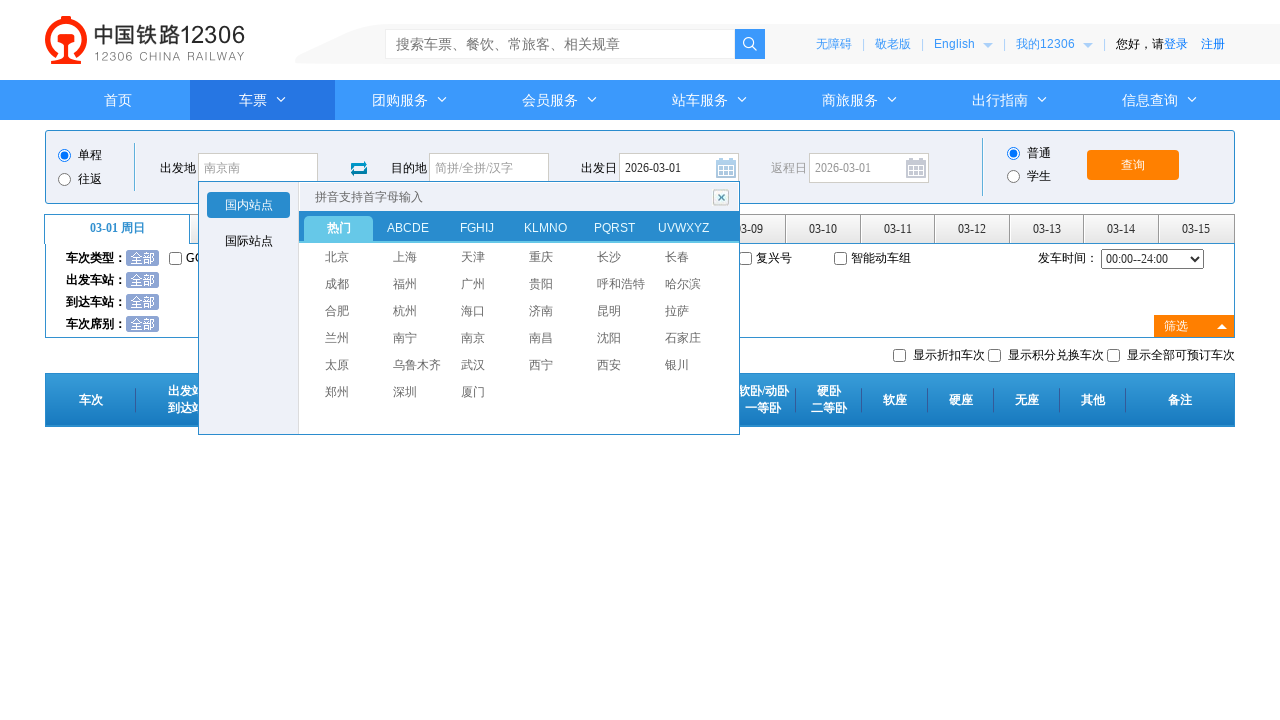

Pressed Enter to confirm departure station
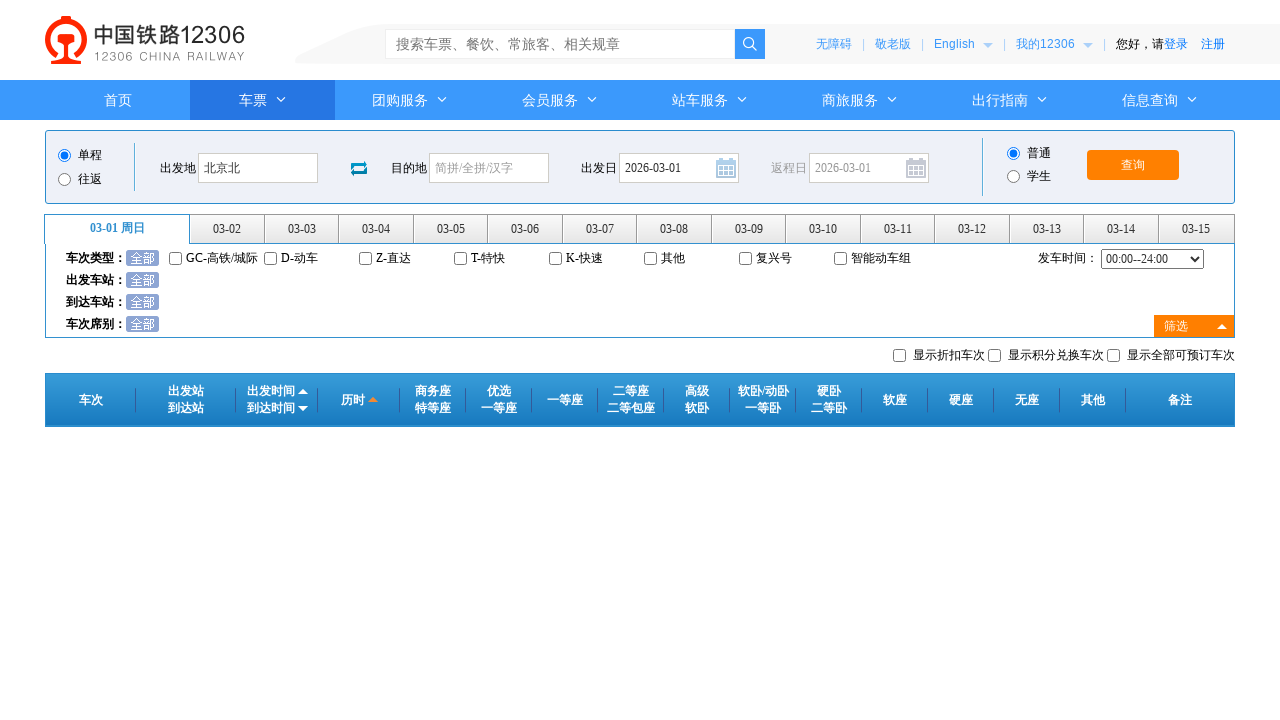

Clicked on destination station field at (489, 168) on #toStationText
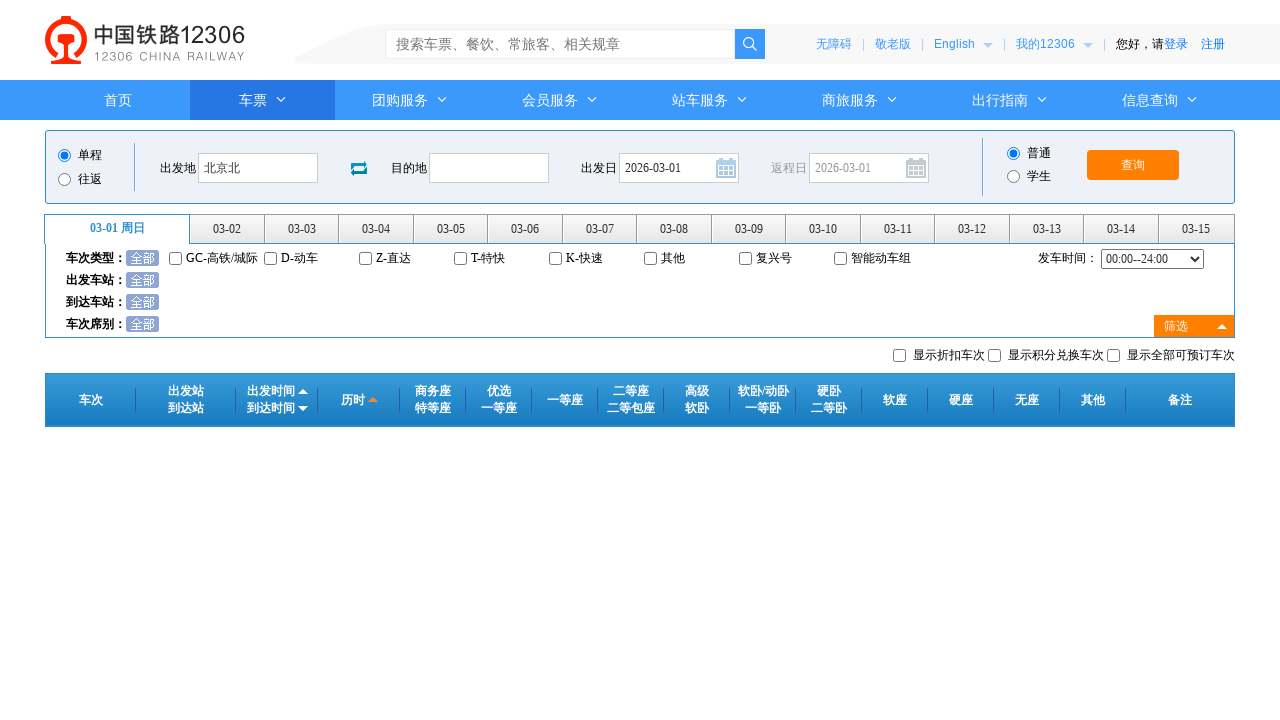

Filled destination station field with 'Hangzhou East' on #toStationText
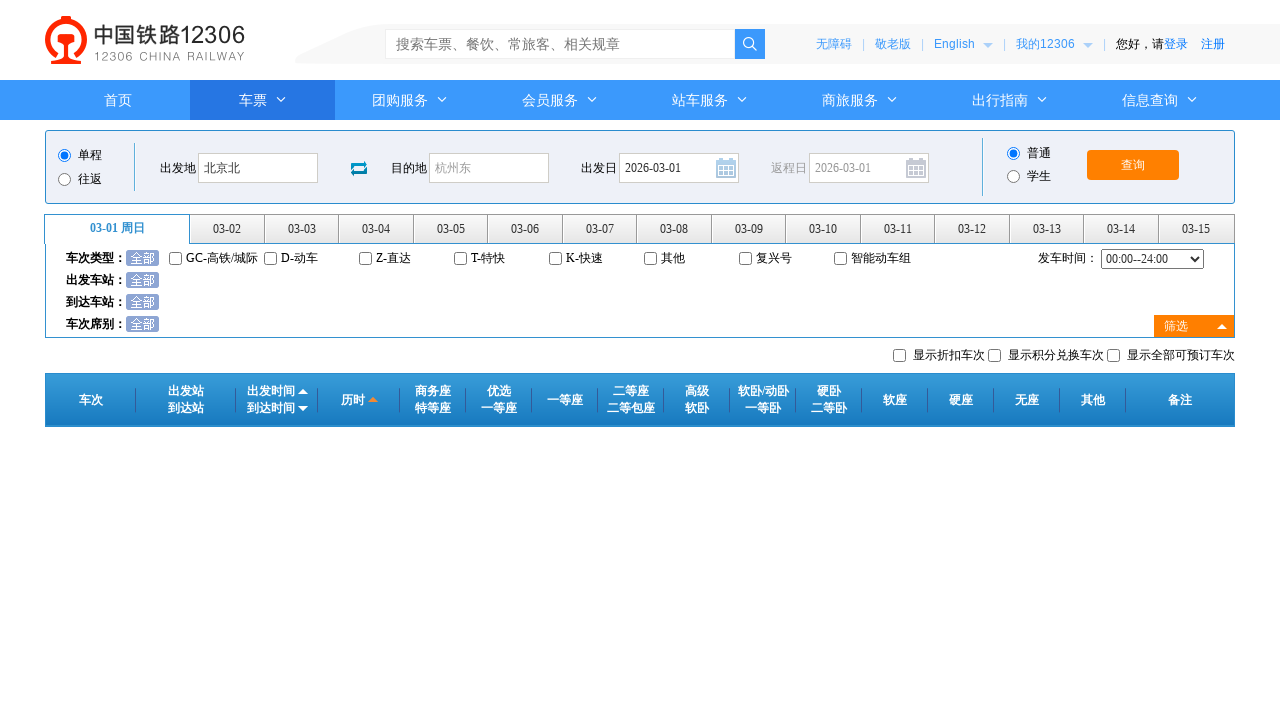

Pressed Enter to confirm destination station
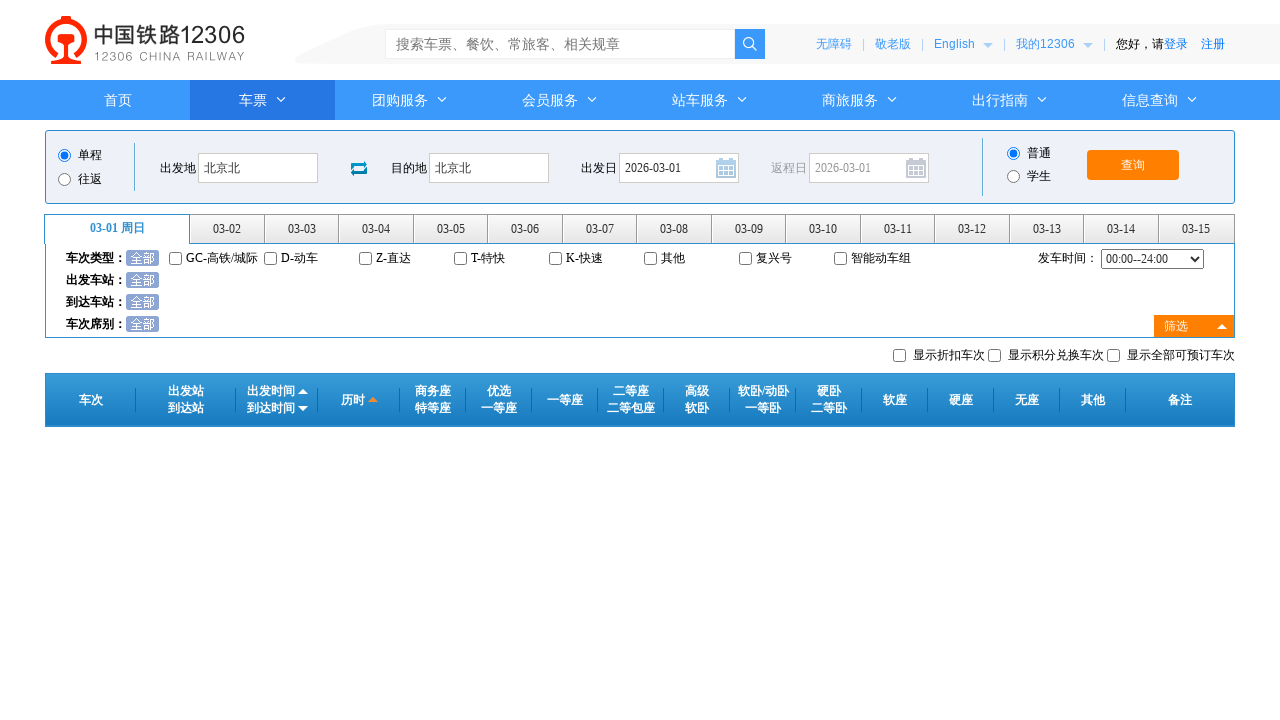

Selected date option from date range at (228, 229) on #date_range > ul > li:nth-child(2)
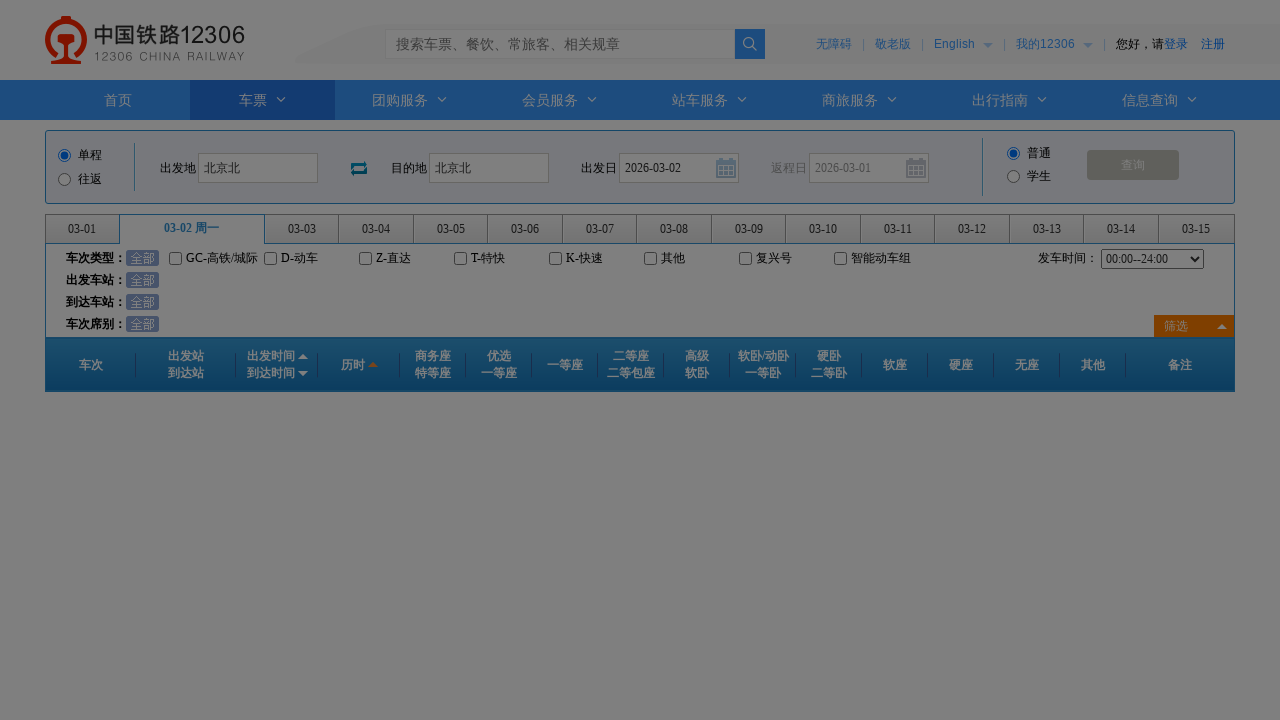

Clicked search button to find train tickets at (200, 537) on div.footer a:nth-child(1)
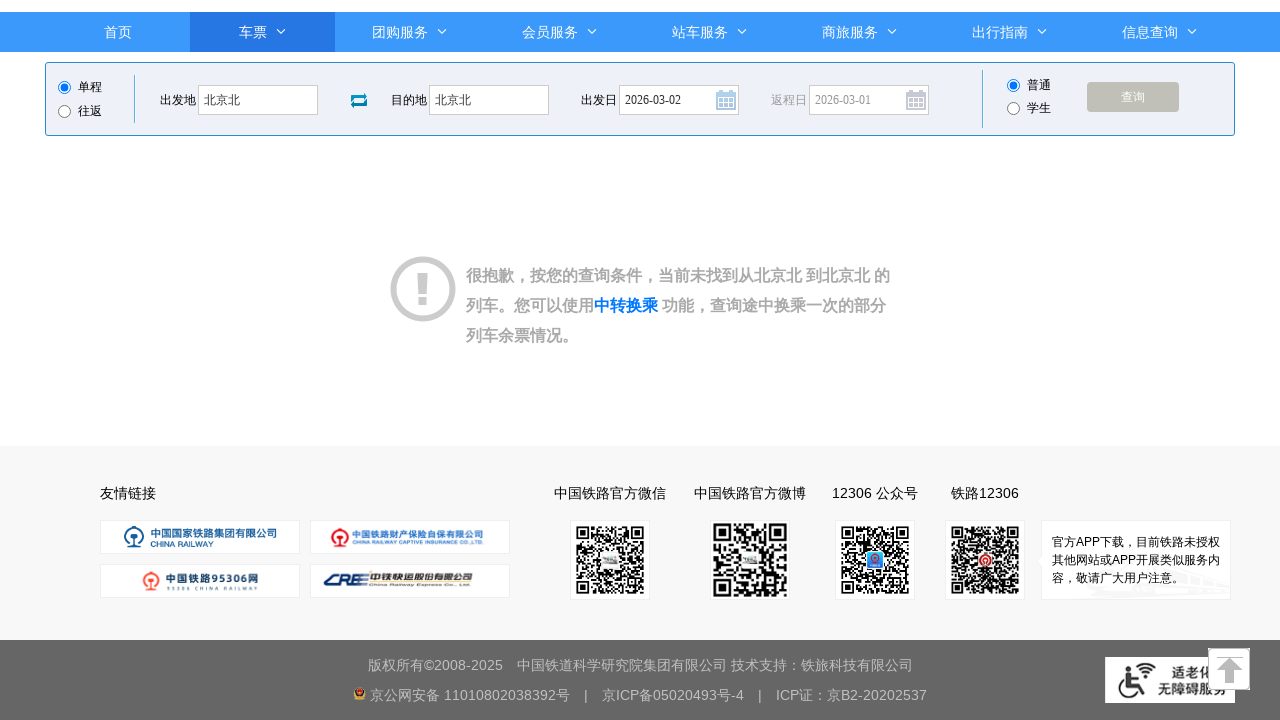

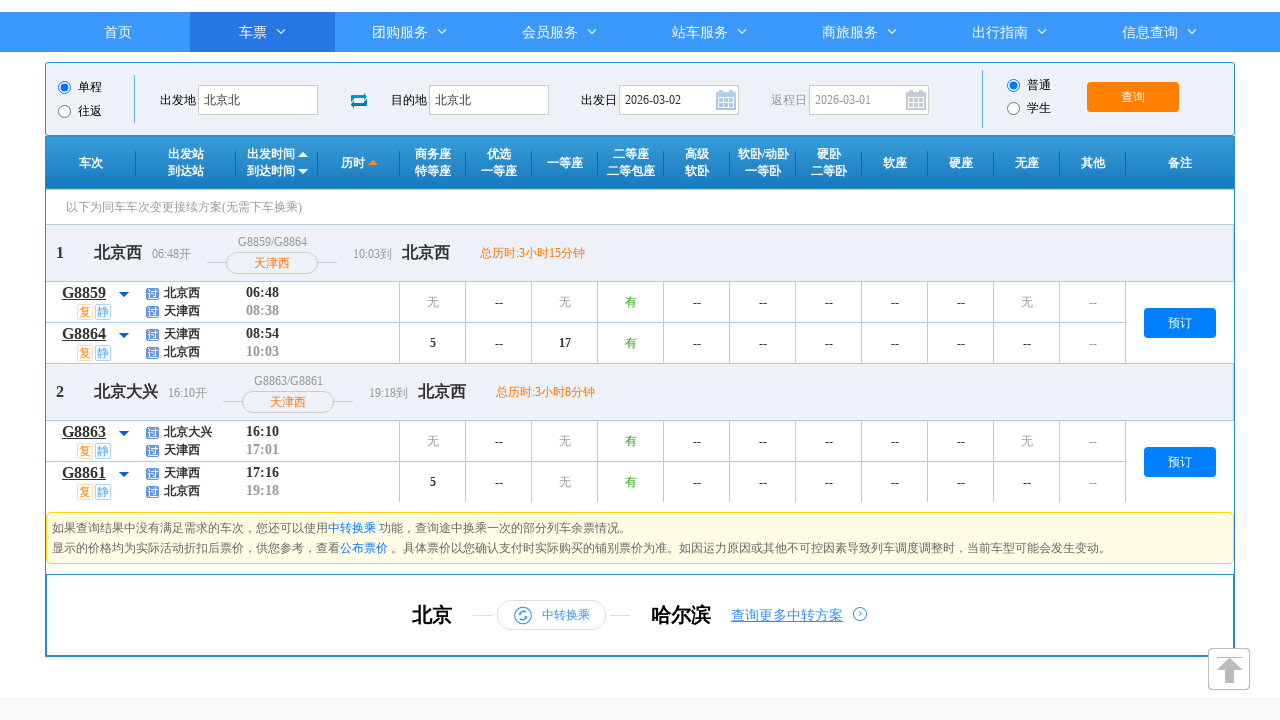